Tests alert handling by entering text, clicking alert button, and accepting the alert dialog

Starting URL: https://rahulshettyacademy.com/AutomationPractice/

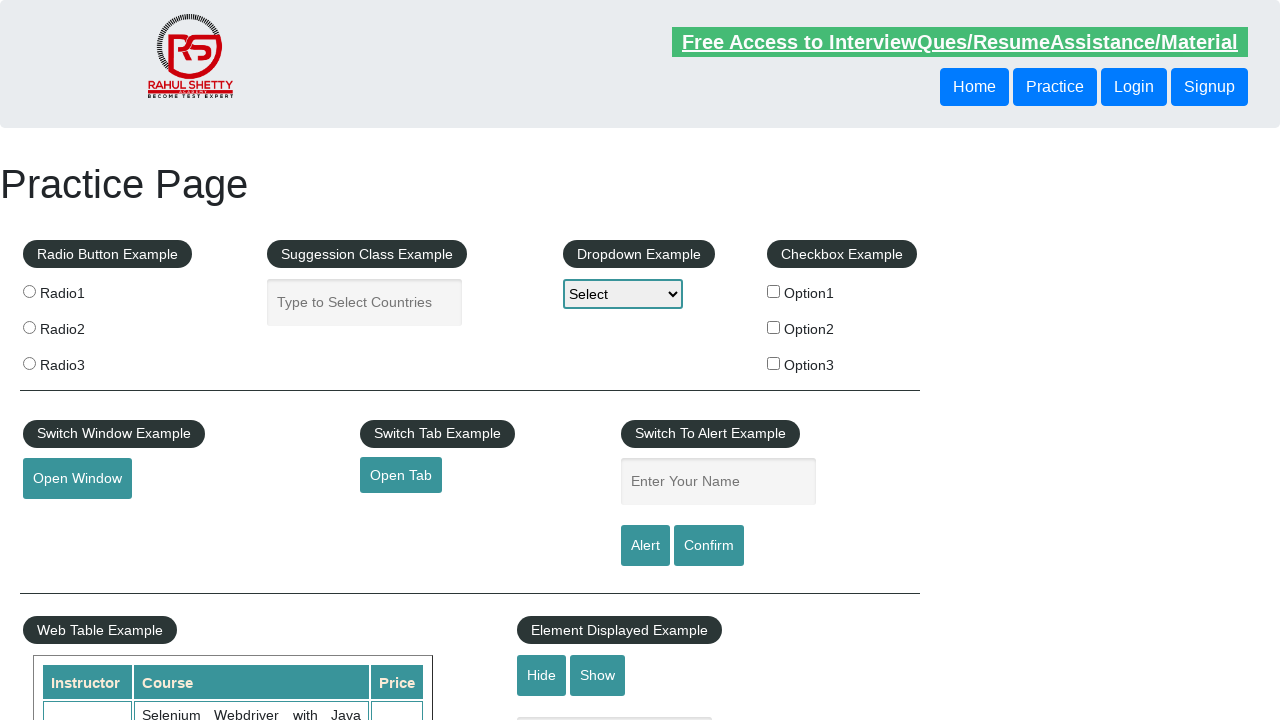

Entered 'TestUser2024' in the name textbox on input#name
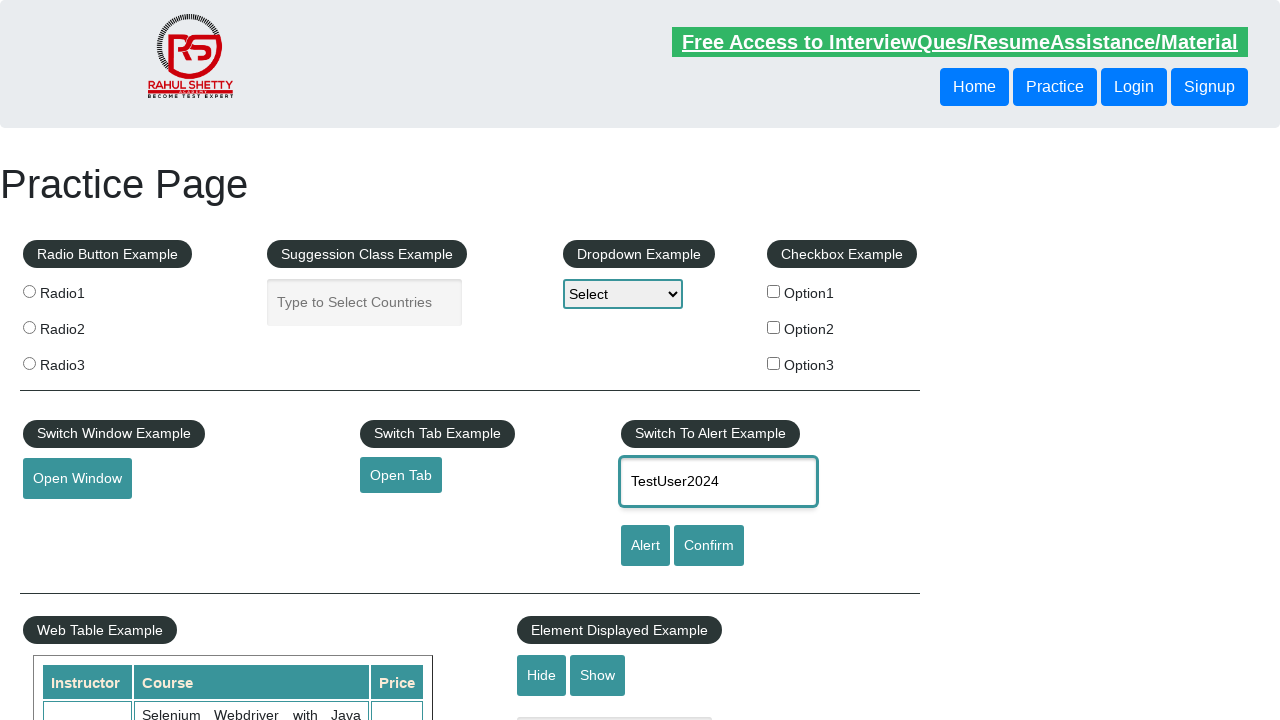

Set up alert dialog handler to accept alerts
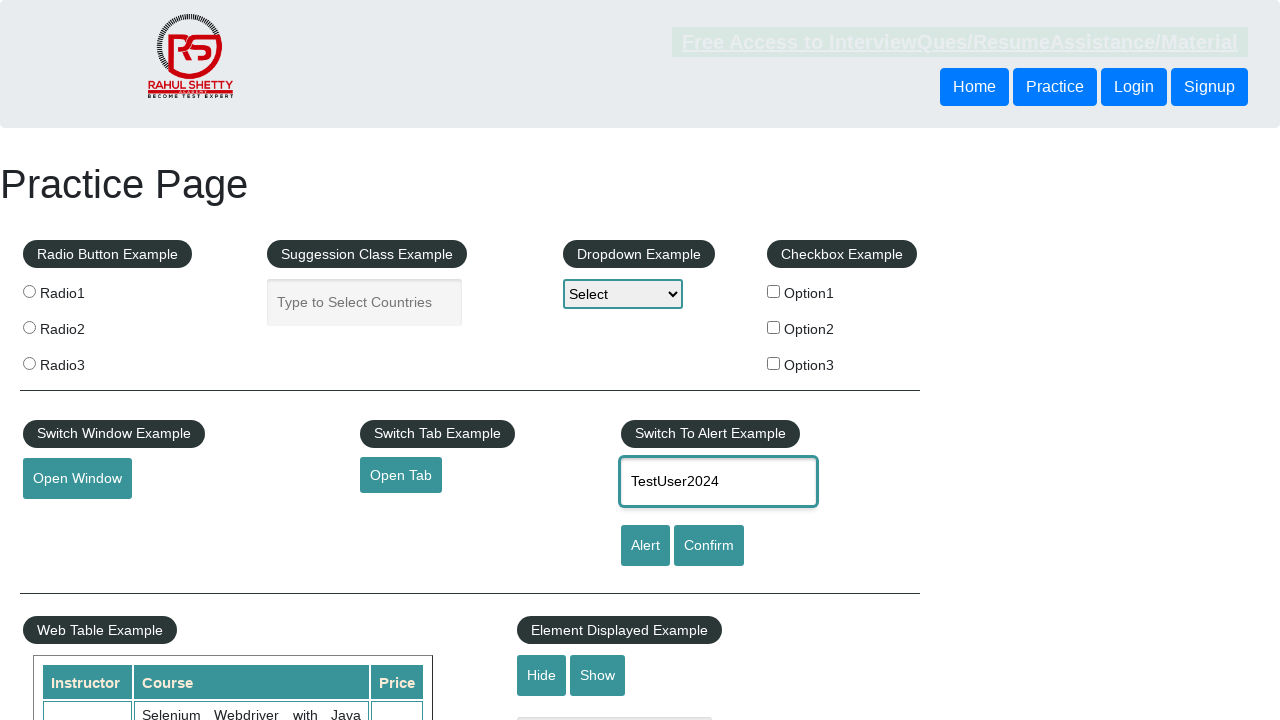

Clicked alert button to trigger alert dialog at (645, 546) on input#alertbtn
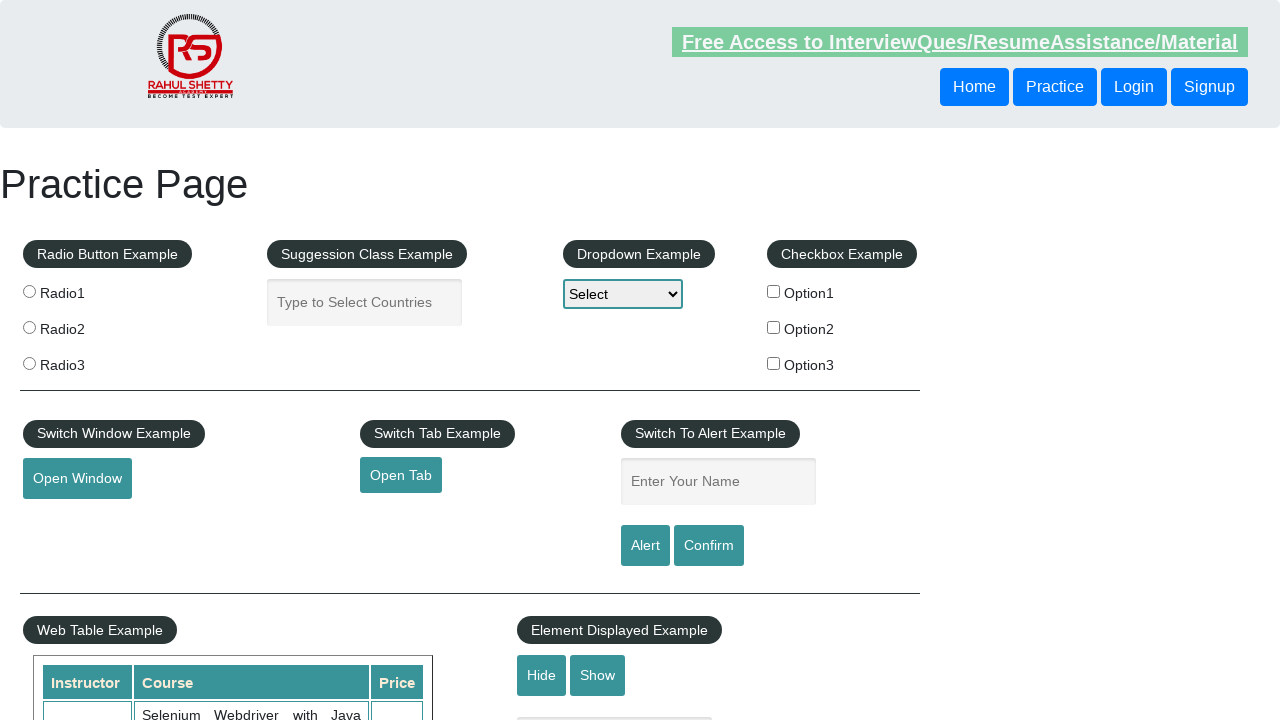

Waited 1000ms for alert to be processed
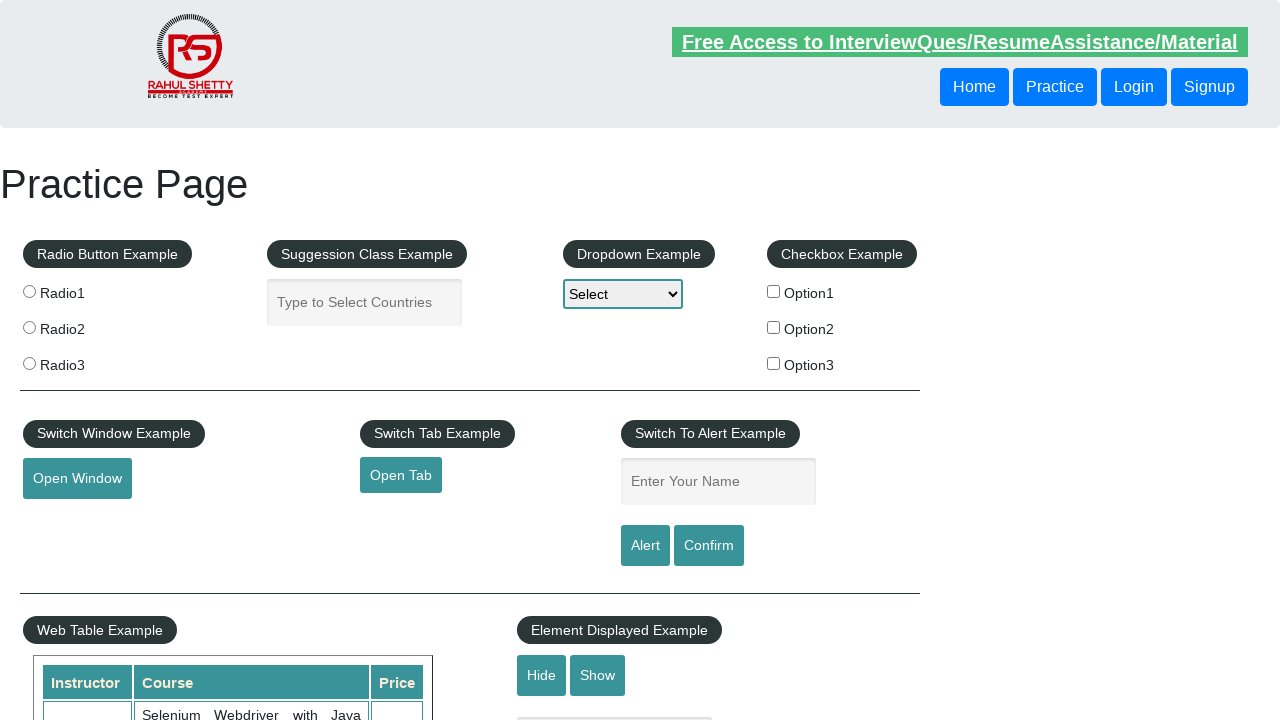

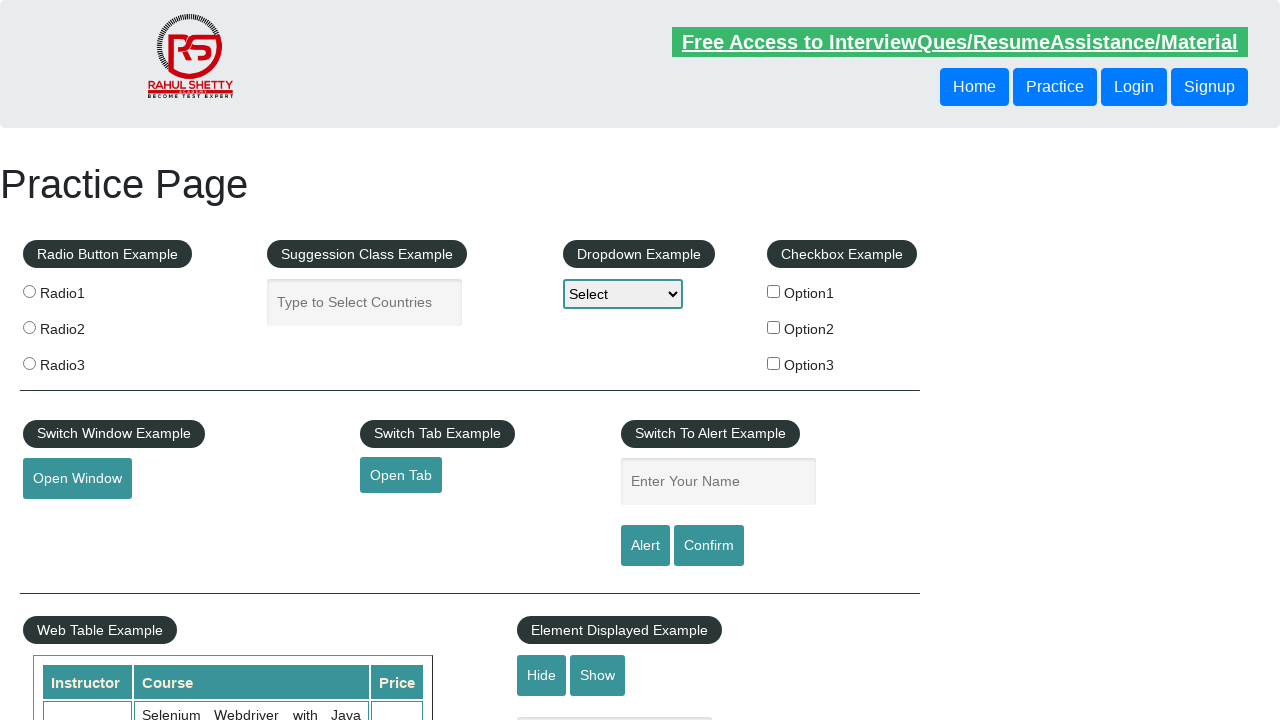